Tests search functionality on ivi.ru by clicking search, entering a search term, and verifying results

Starting URL: https://www.ivi.ru/

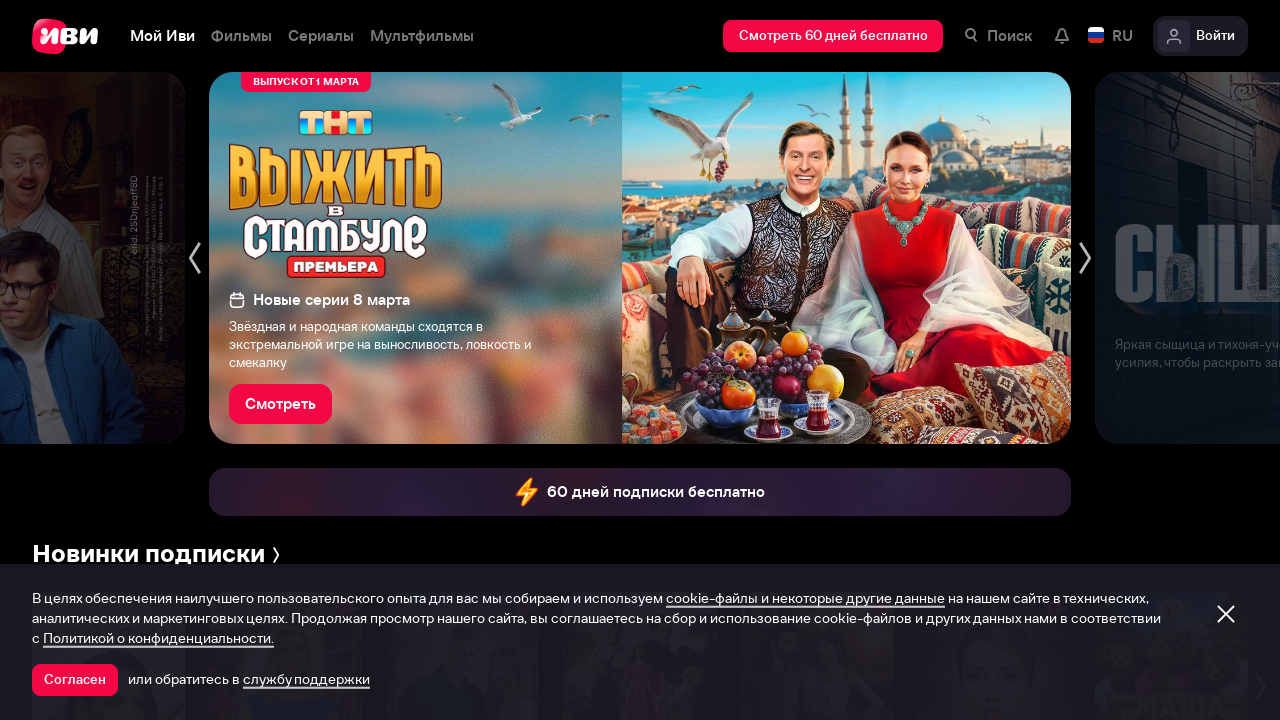

Clicked search icon in header at (998, 36) on .headerTop__headerSearch
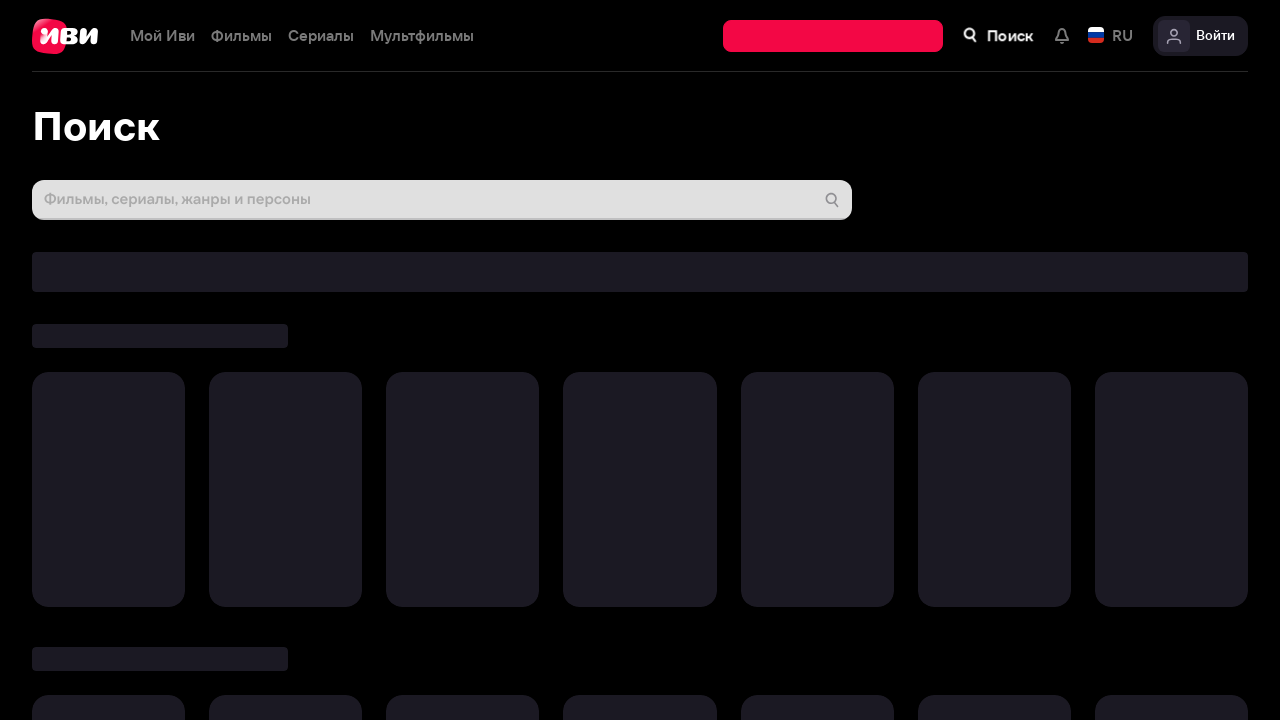

Filled search field with 'платье' on .nbl-input__editbox
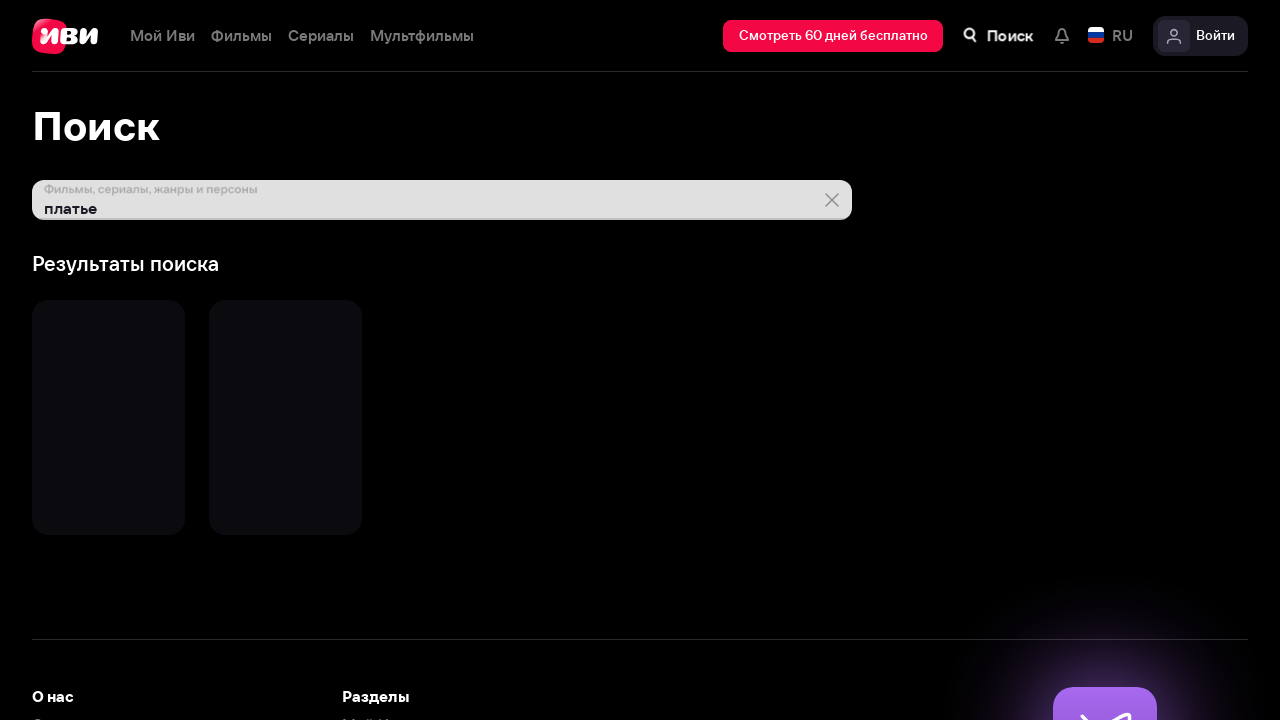

Pressed Enter to submit search on .nbl-input__editbox
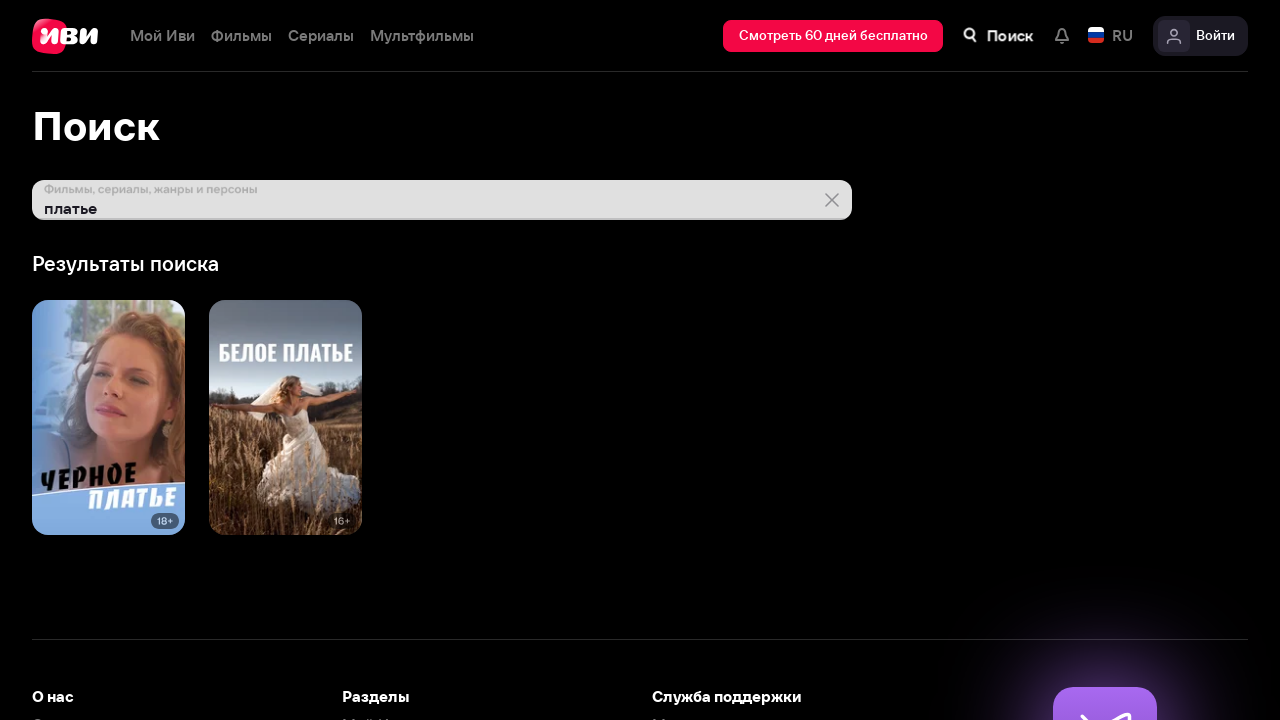

Search results loaded on ivi.ru
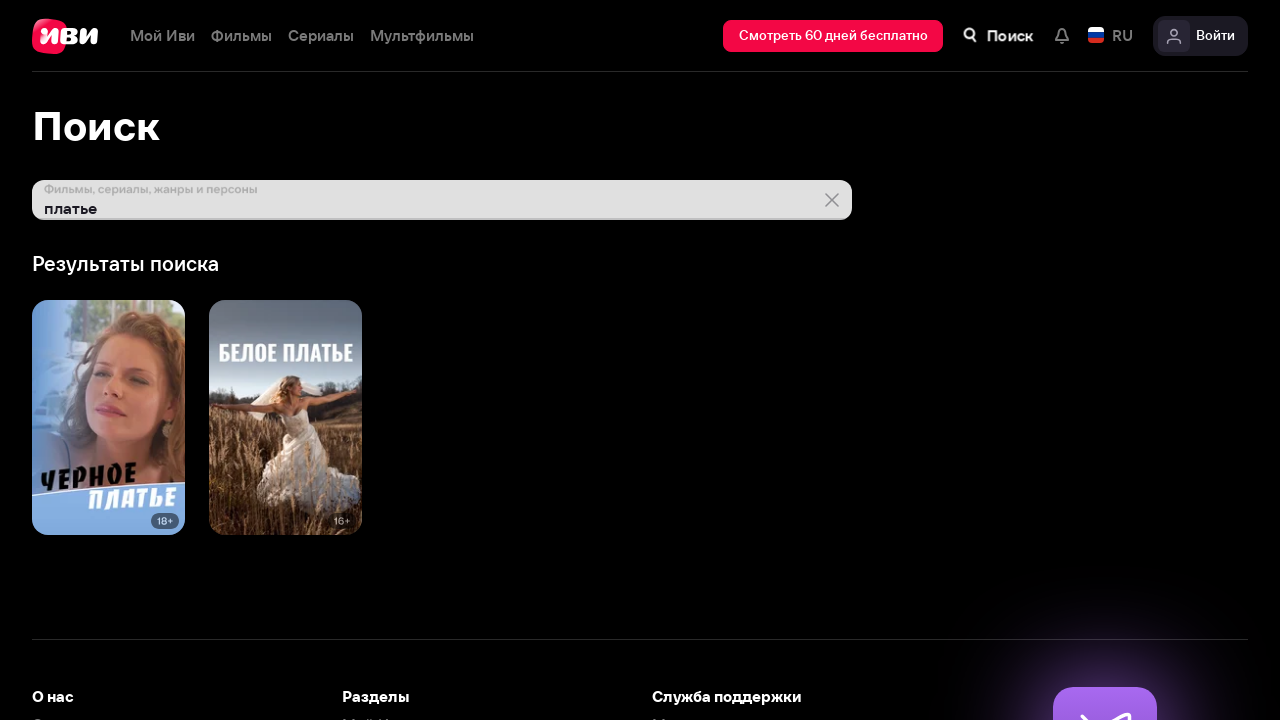

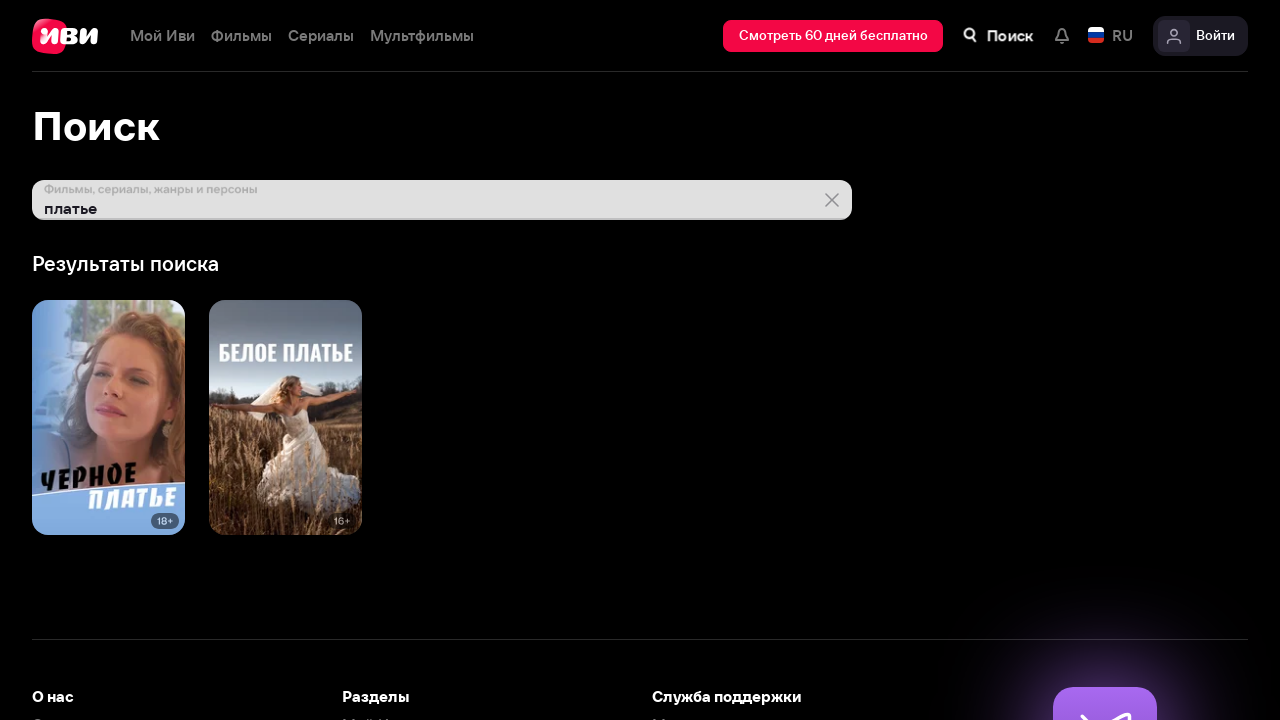